Tests triangle classifier with isosceles triangle inputs where two sides are equal

Starting URL: https://www.vanilton.net/triangulo/#

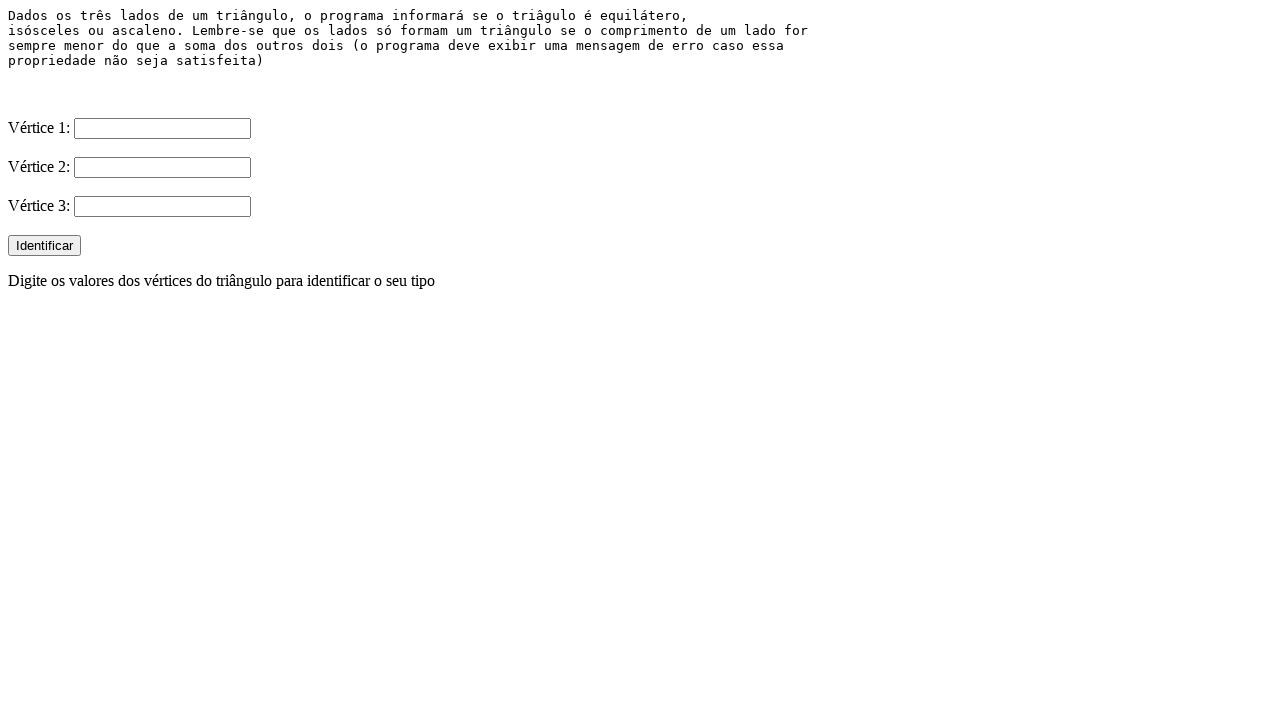

Filled V1 input with '1' for isosceles triangle test case 1 on input[name='V1']
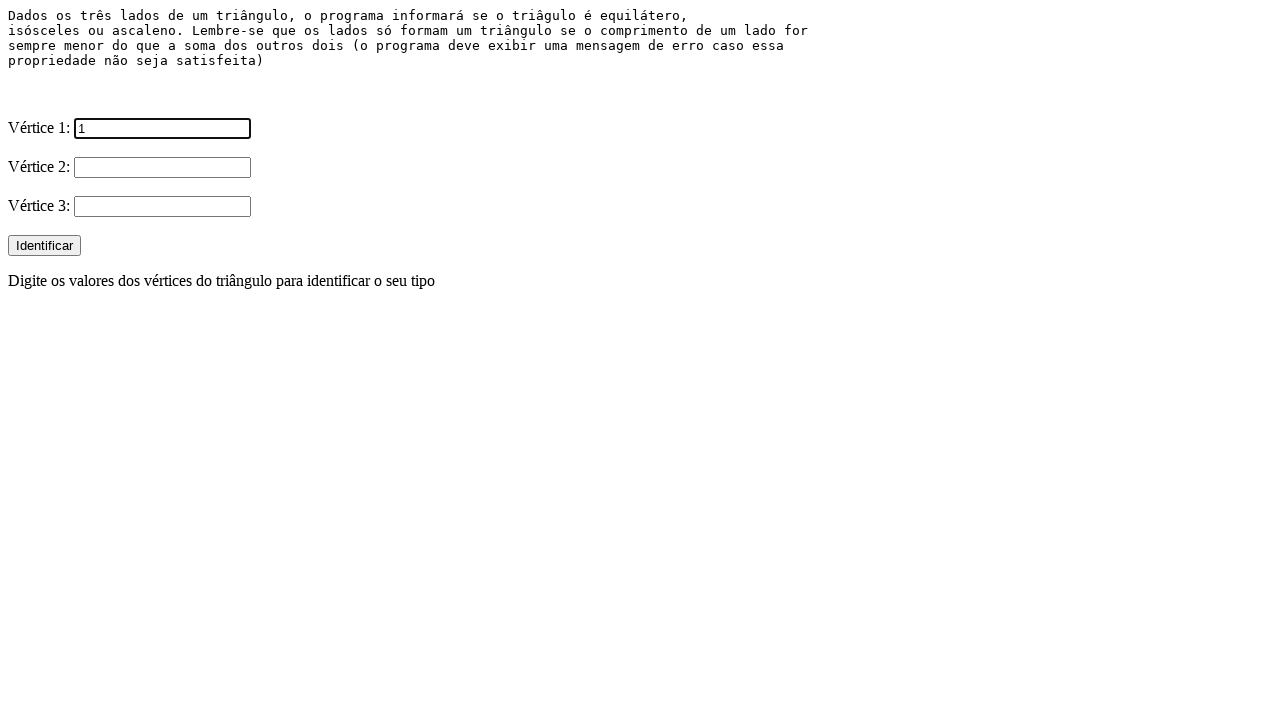

Filled V2 input with '1' for isosceles triangle test case 1 on input[name='V2']
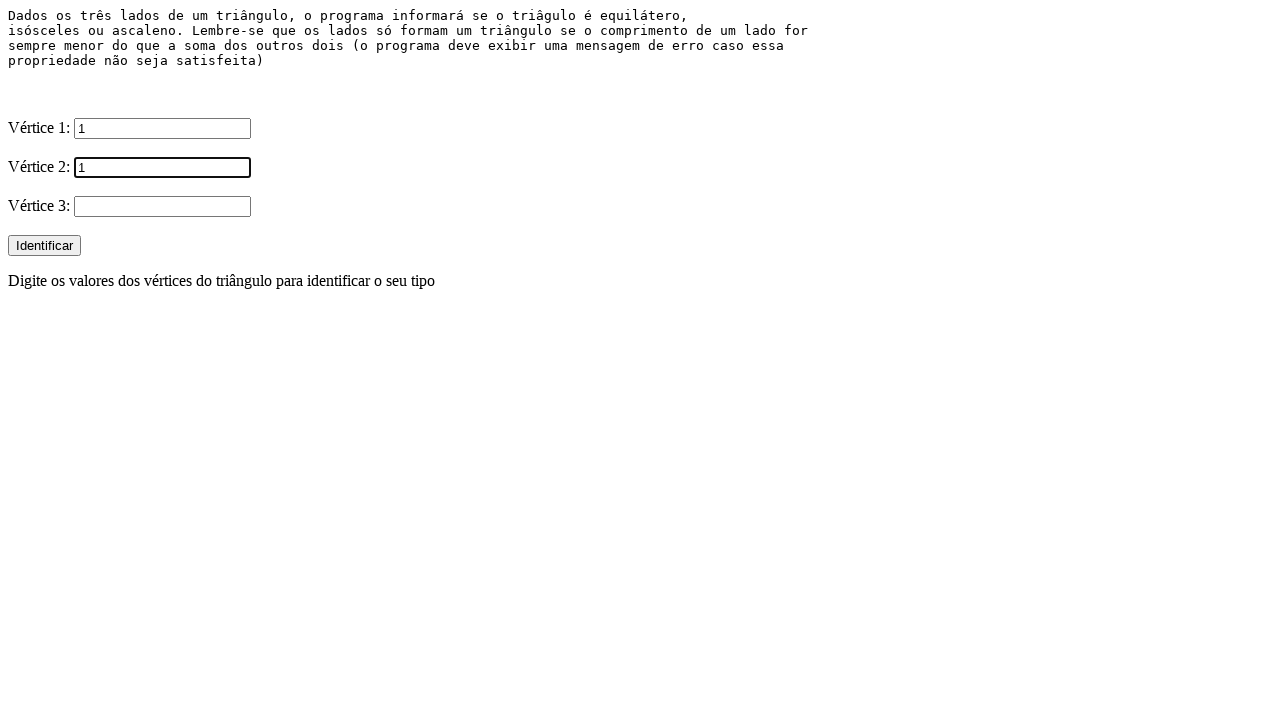

Filled V3 input with '2' for isosceles triangle test case 1 on input[name='V3']
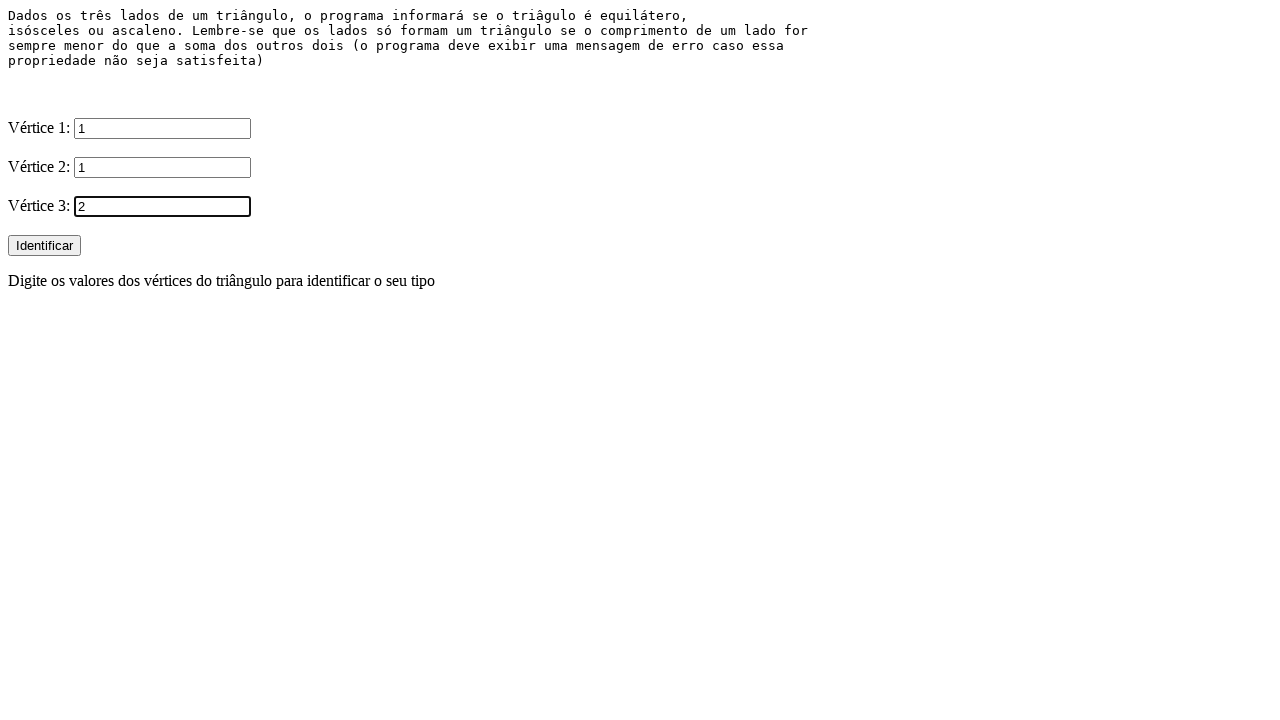

Clicked Identificar button to classify isosceles triangle (1, 1, 2) at (44, 246) on xpath=//input[@type='submit' and @value='Identificar']
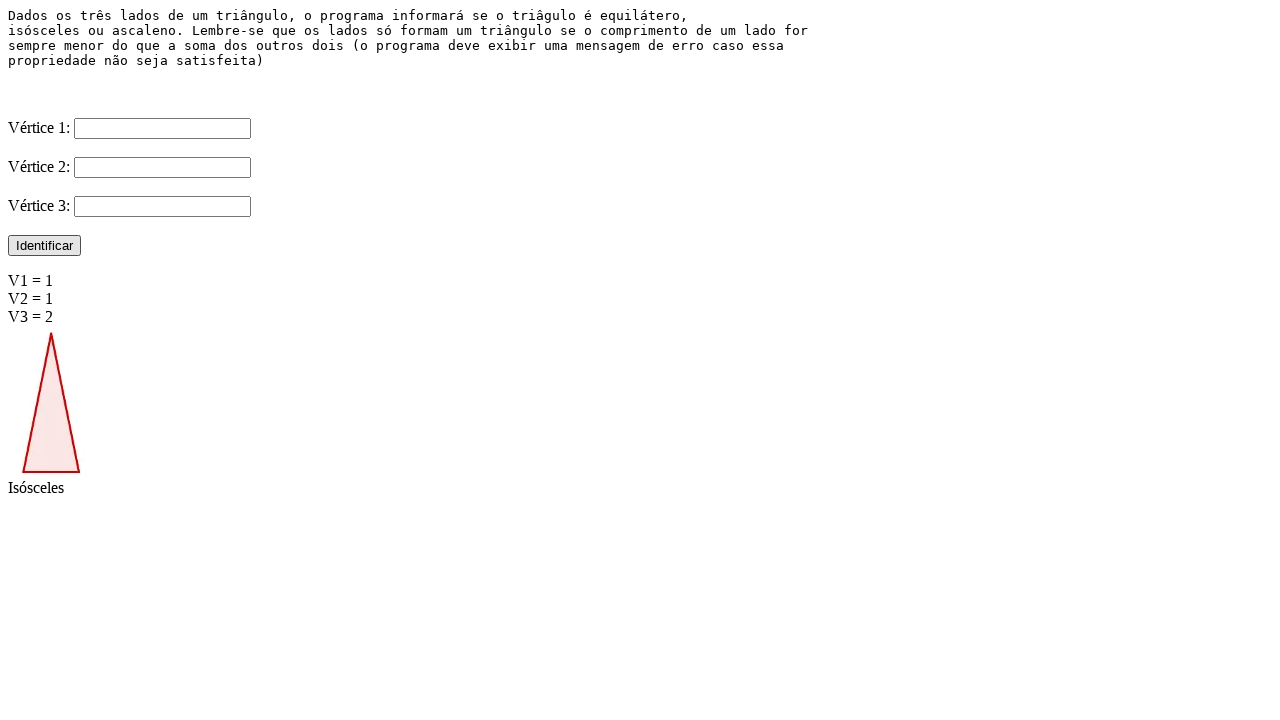

Filled V1 input with '3' for isosceles triangle test case 2 on input[name='V1']
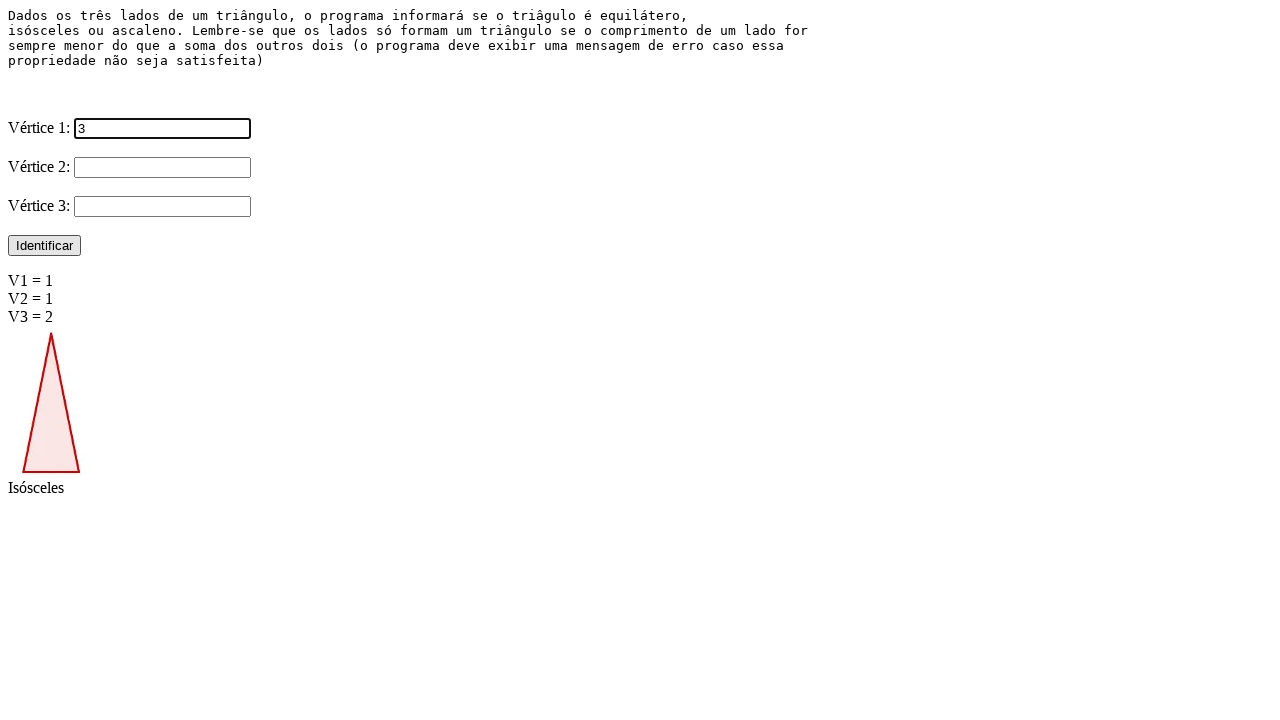

Filled V2 input with '3' for isosceles triangle test case 2 on input[name='V2']
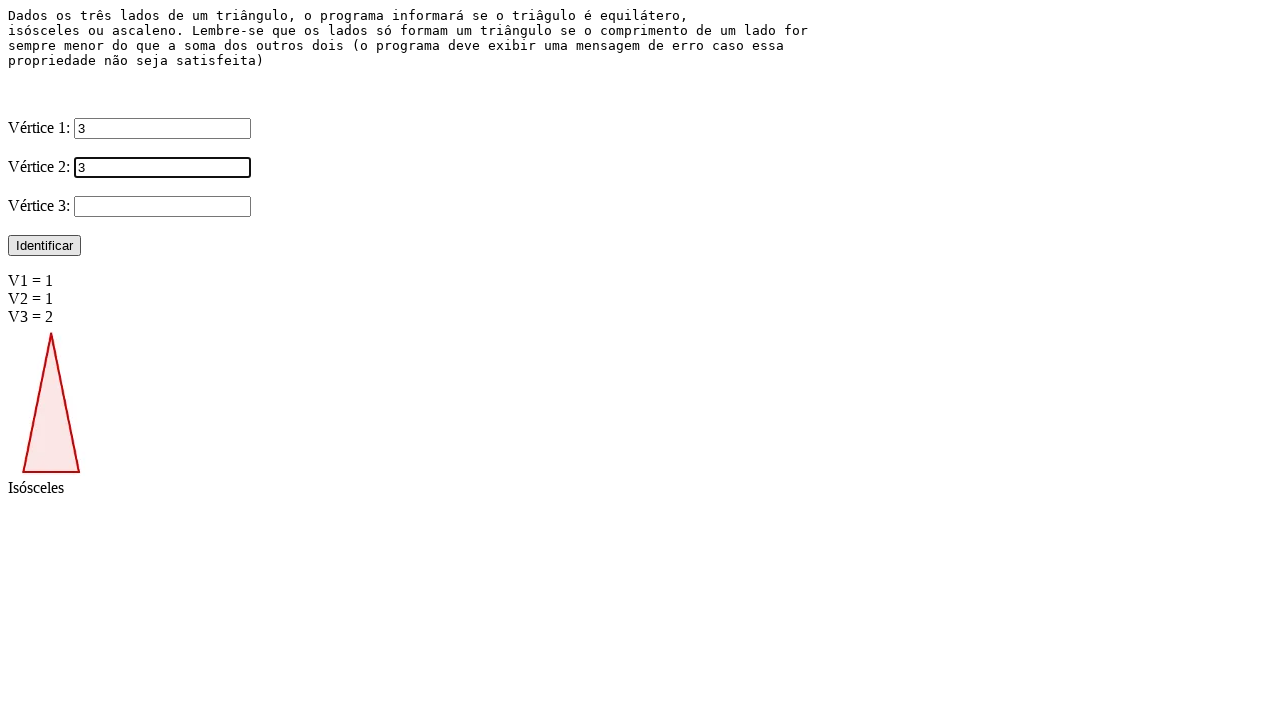

Filled V3 input with '5' for isosceles triangle test case 2 on input[name='V3']
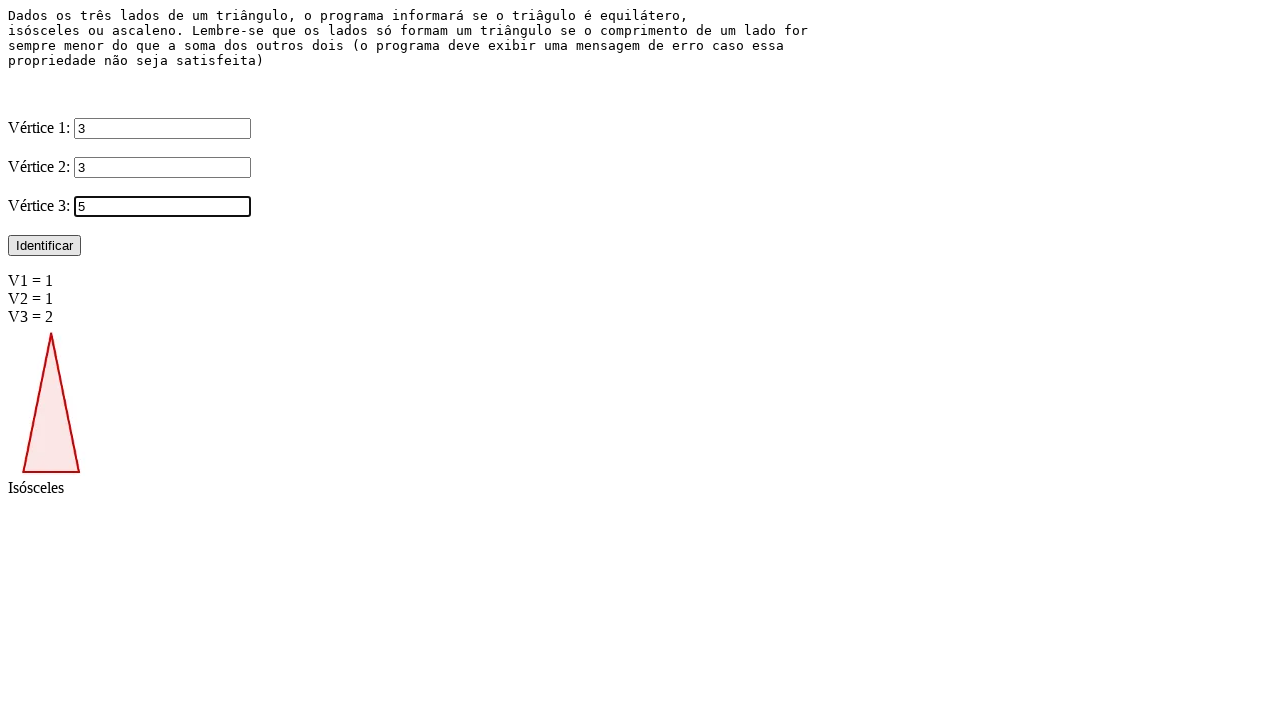

Clicked Identificar button to classify isosceles triangle (3, 3, 5) at (44, 246) on xpath=//input[@type='submit' and @value='Identificar']
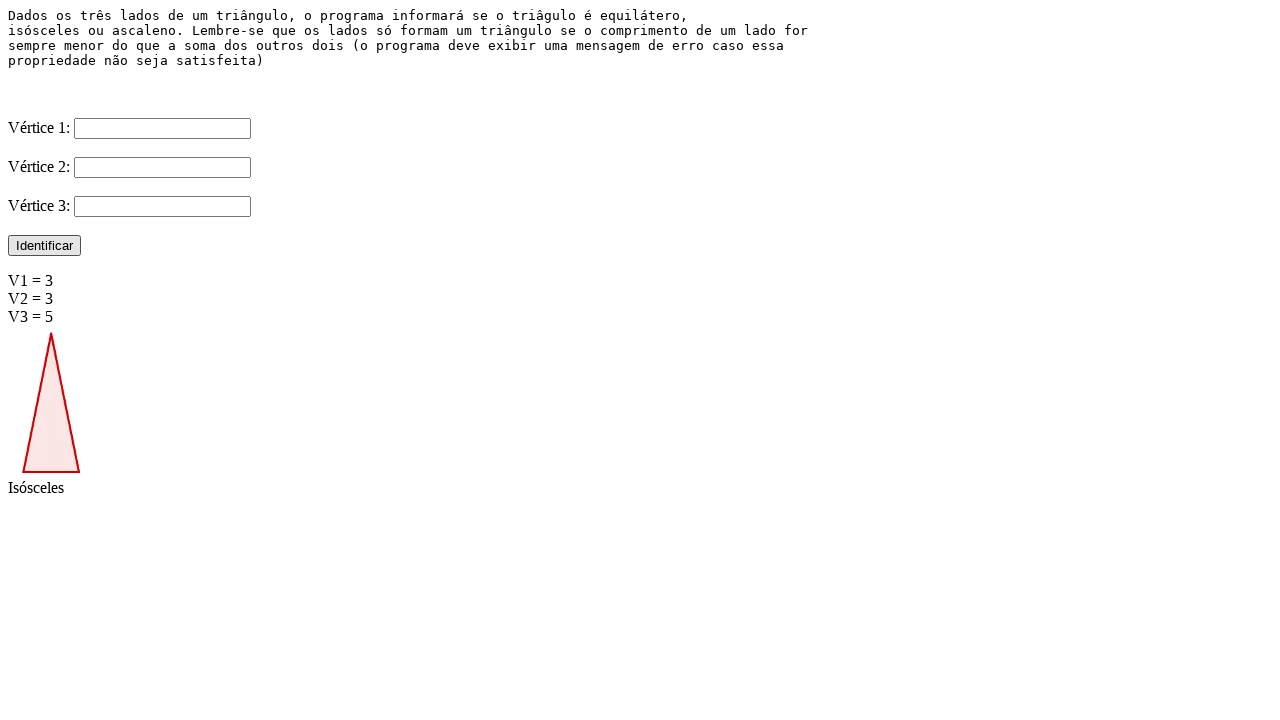

Filled V1 input with '12' for isosceles triangle test case 3 on input[name='V1']
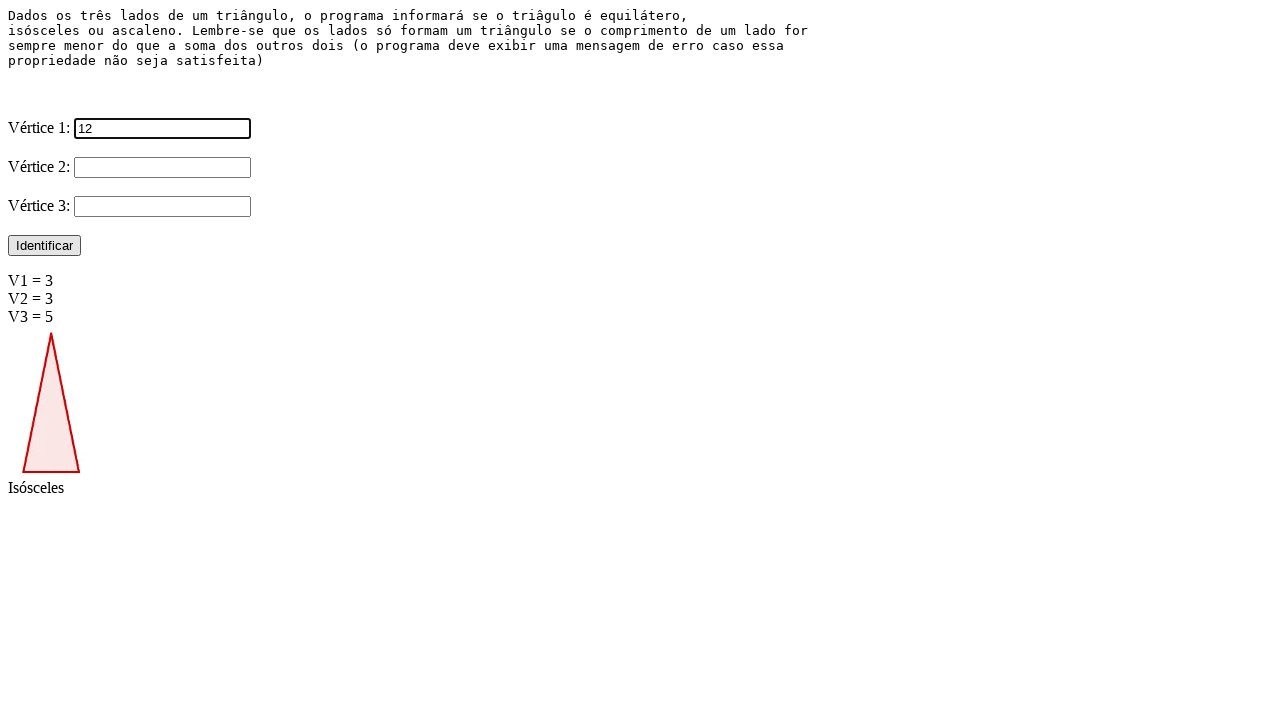

Filled V2 input with '12' for isosceles triangle test case 3 on input[name='V2']
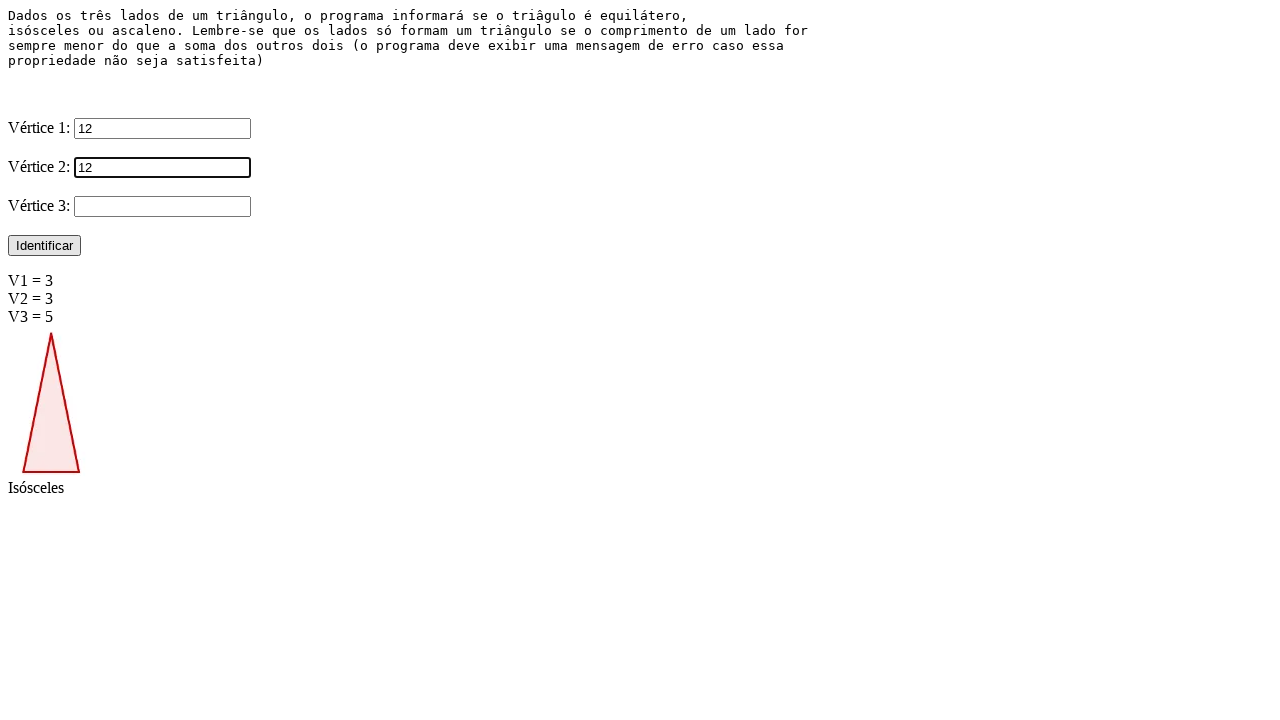

Filled V3 input with '15' for isosceles triangle test case 3 on input[name='V3']
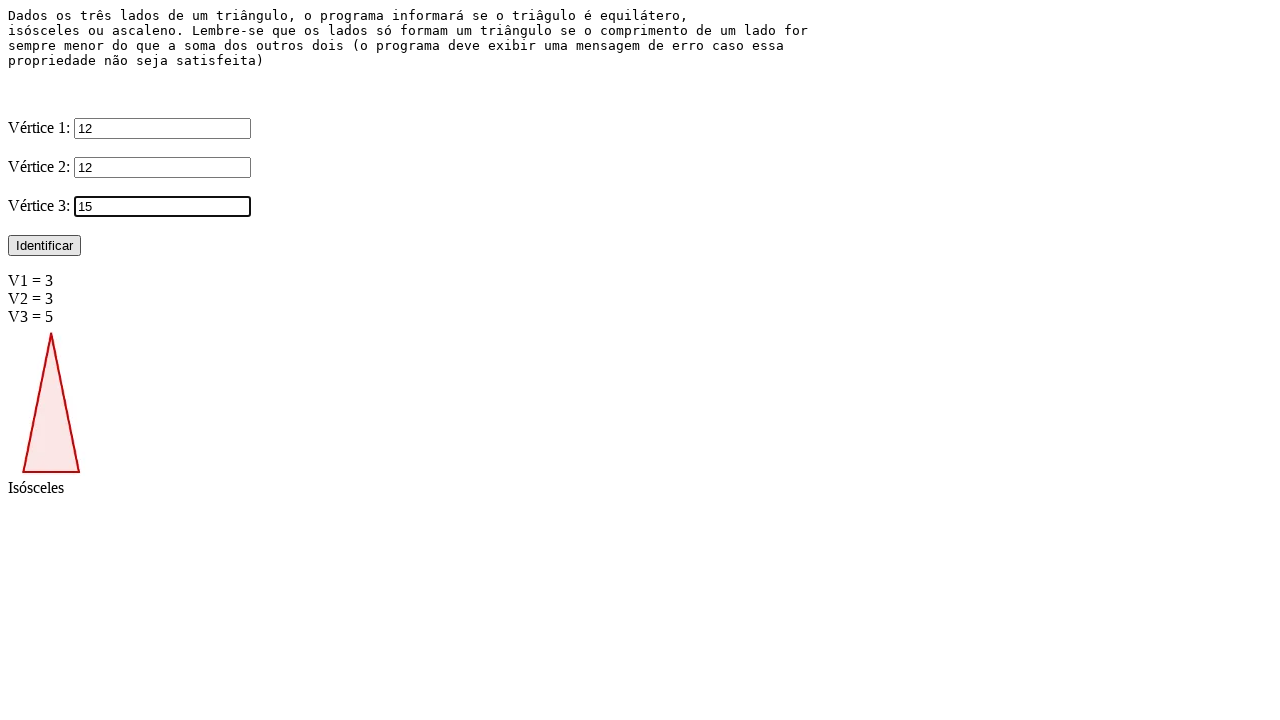

Clicked Identificar button to classify isosceles triangle (12, 12, 15) at (44, 246) on xpath=//input[@type='submit' and @value='Identificar']
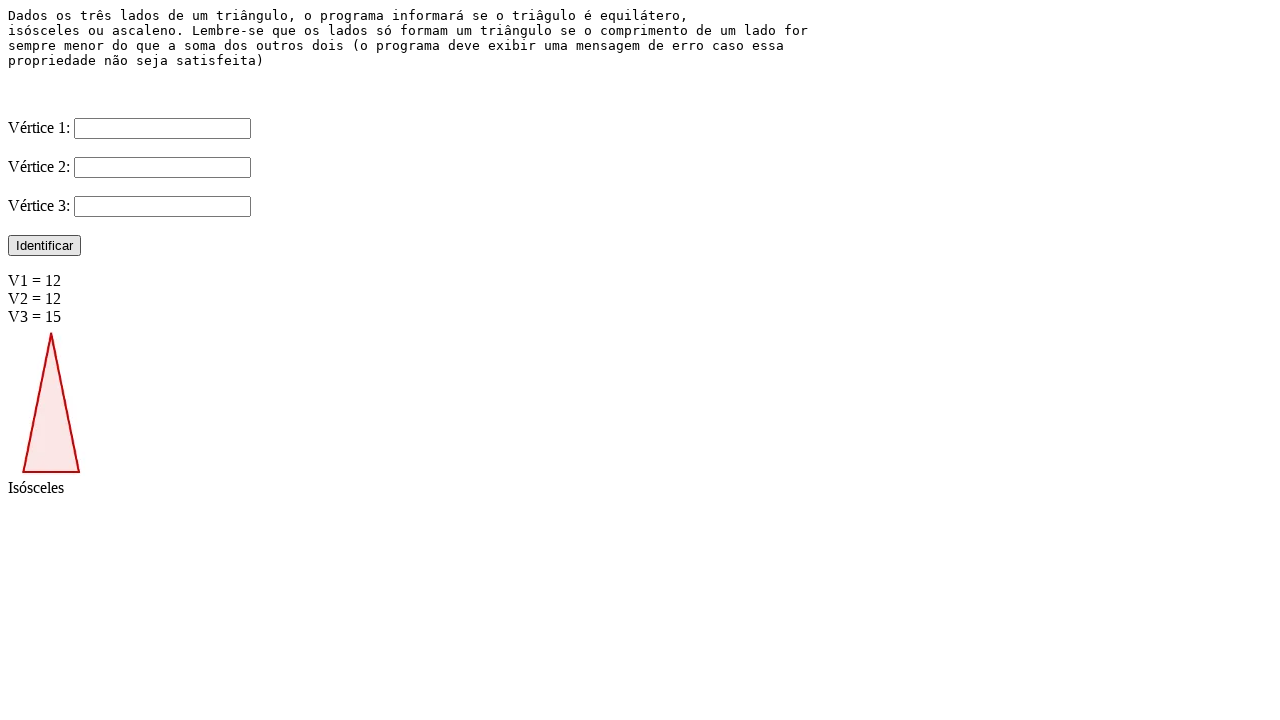

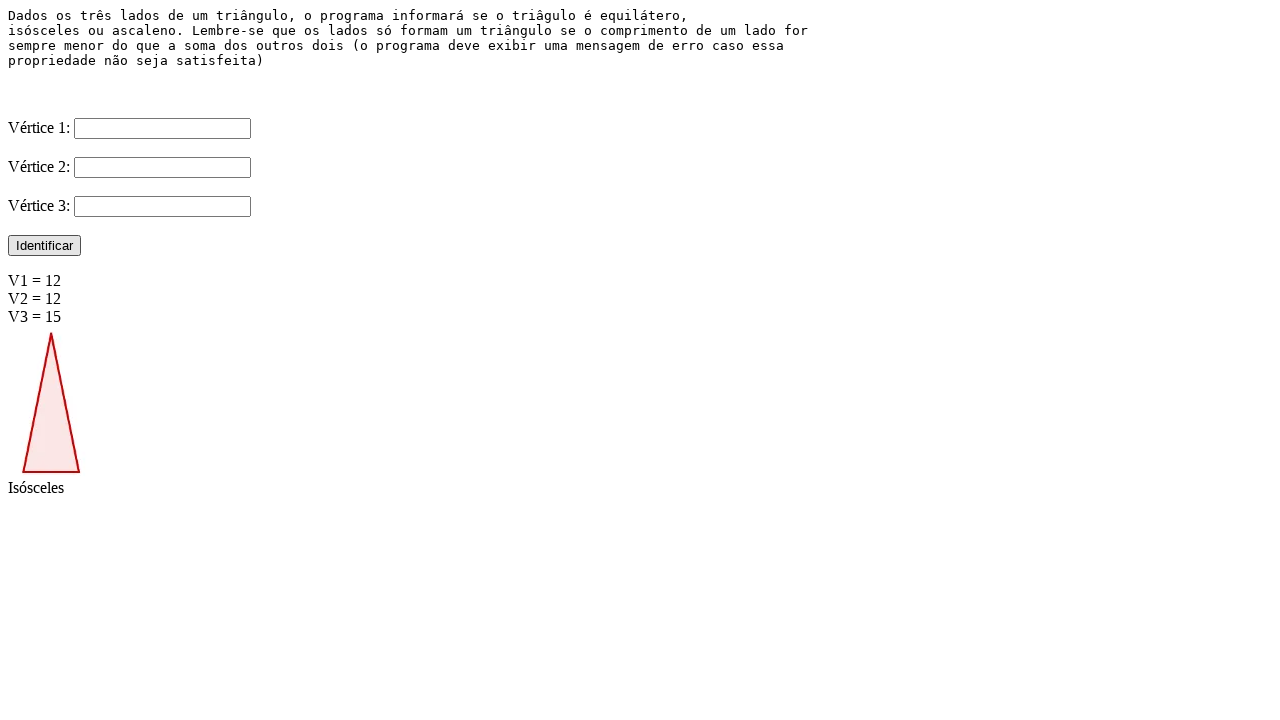